Tests browser navigation functionality by navigating between two pages on intellipaat.com, then using browser back and forward controls to verify navigation history works correctly.

Starting URL: https://intellipaat.com/signup/

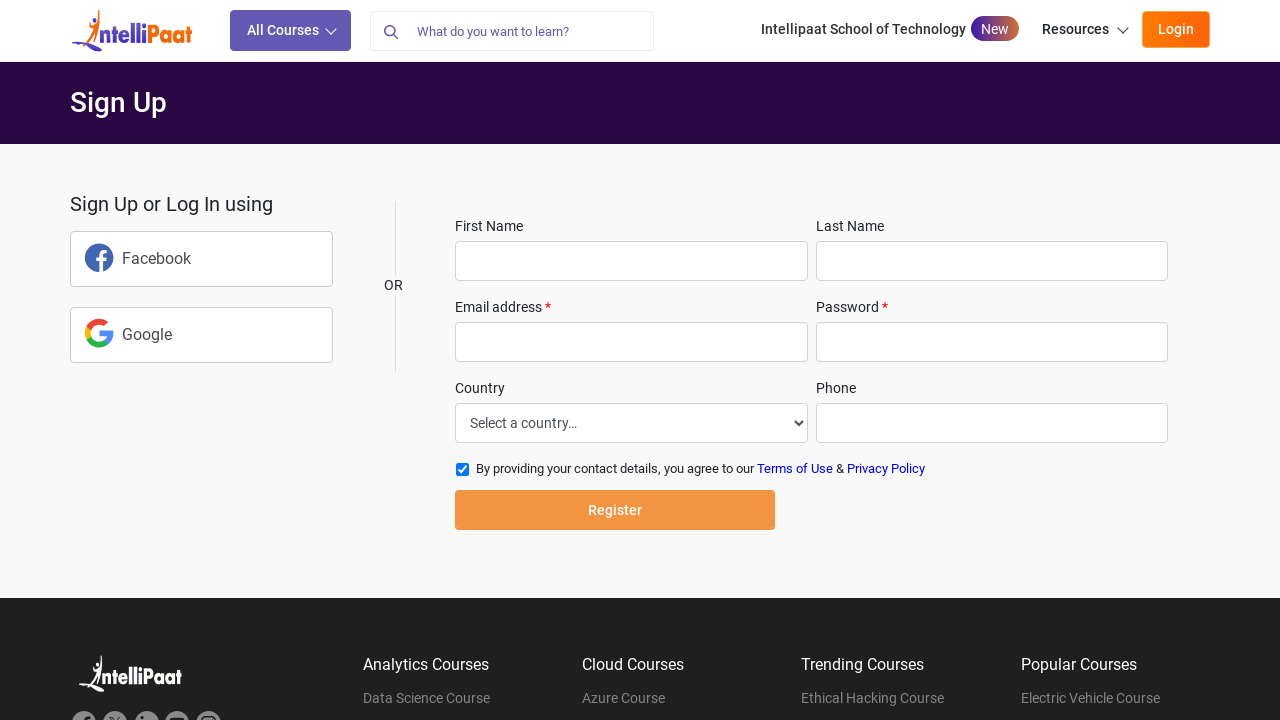

Navigated to corporate training page
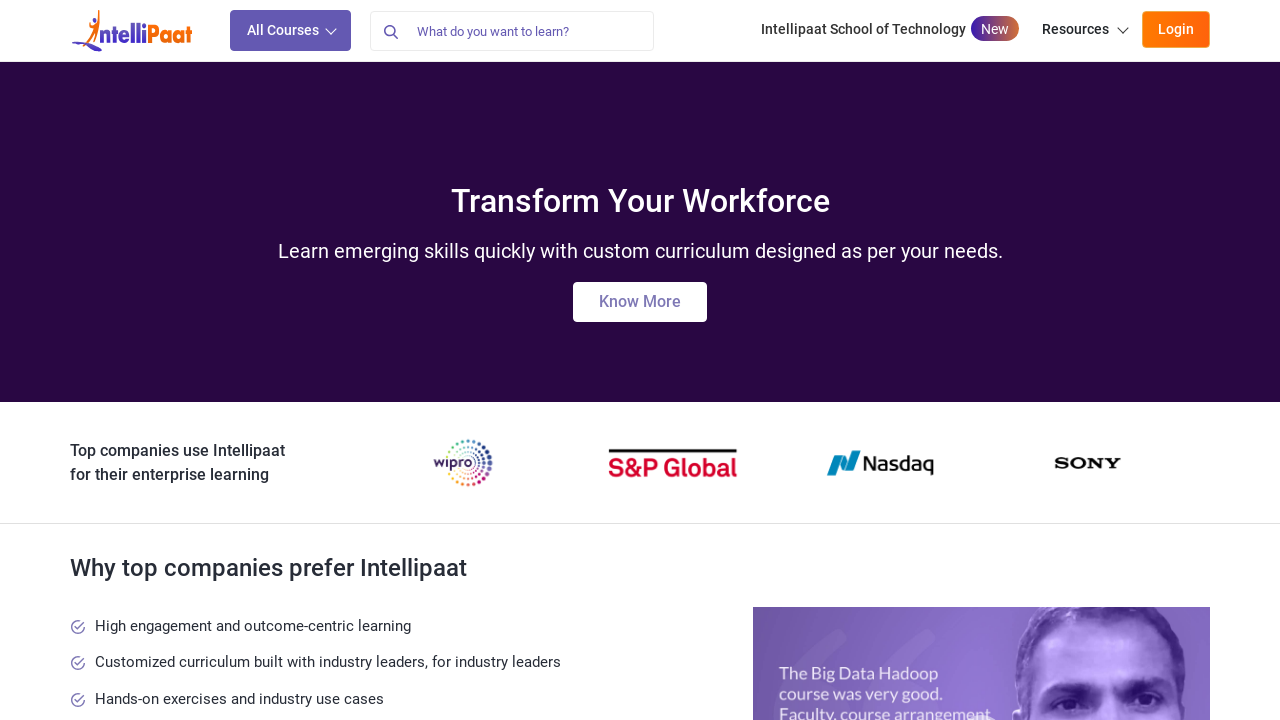

Corporate training page loaded
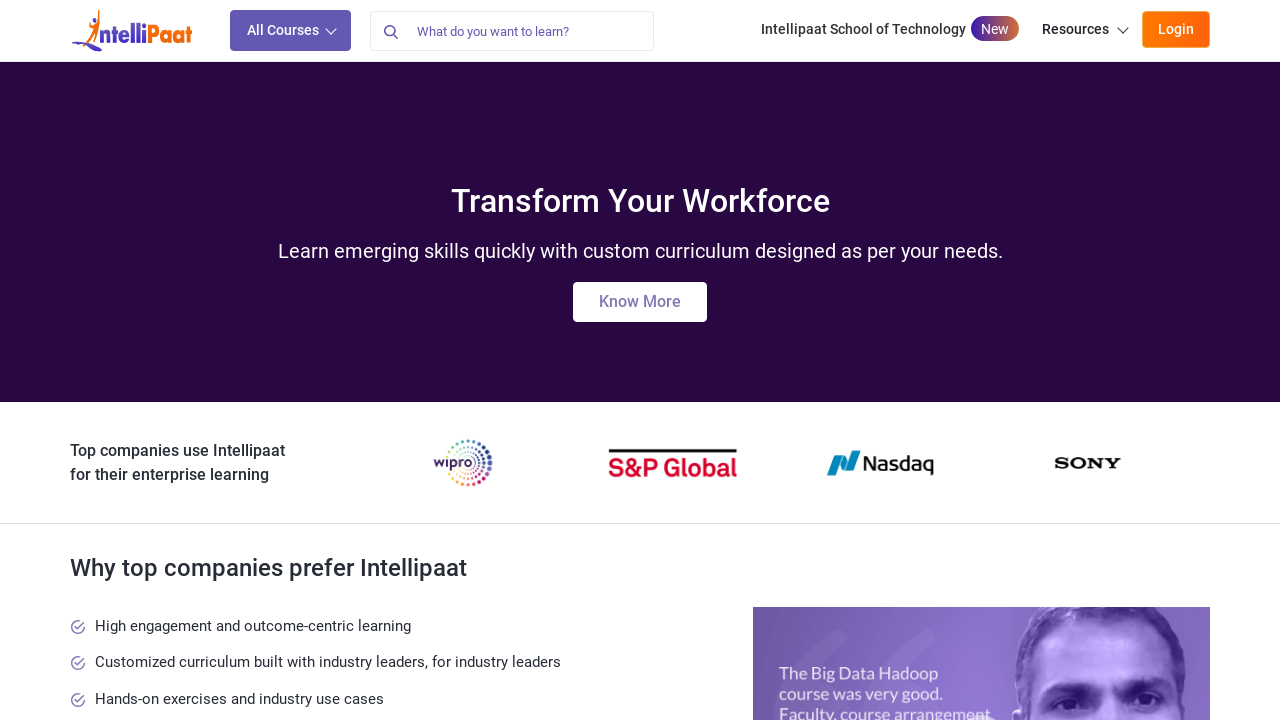

Navigated back to signup page using browser back button
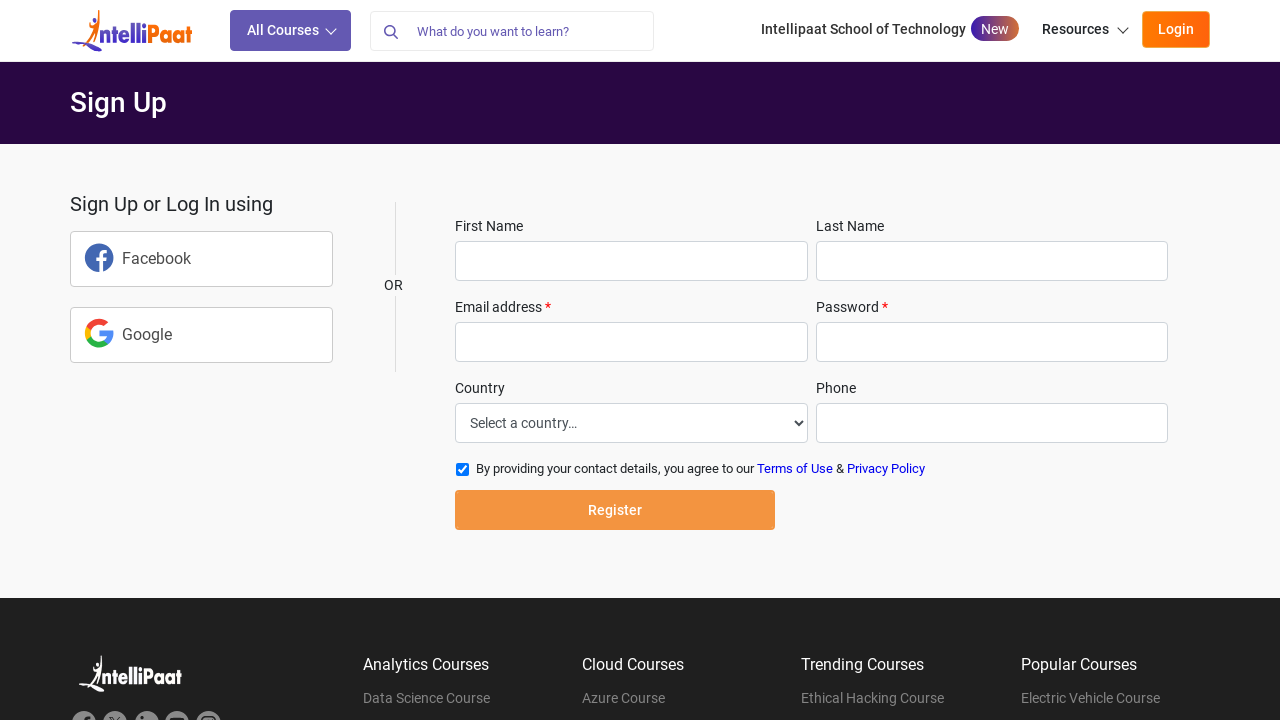

Signup page loaded after back navigation
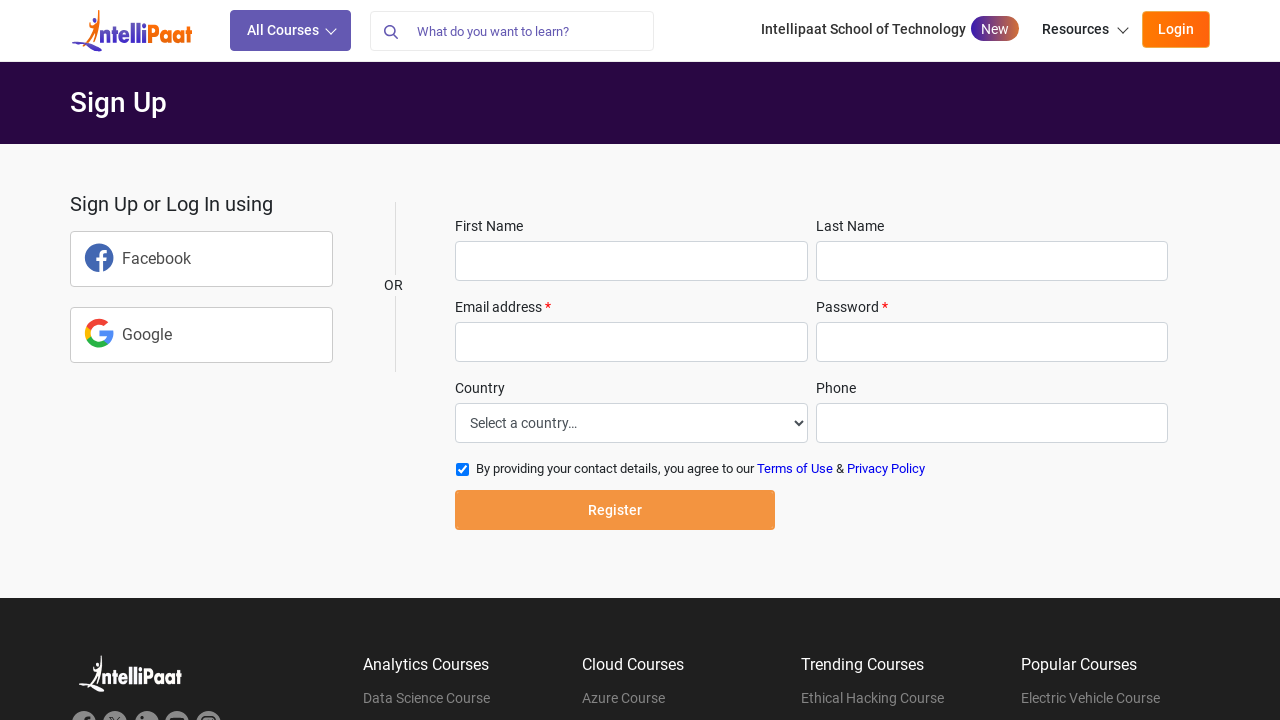

Navigated forward to corporate training page using browser forward button
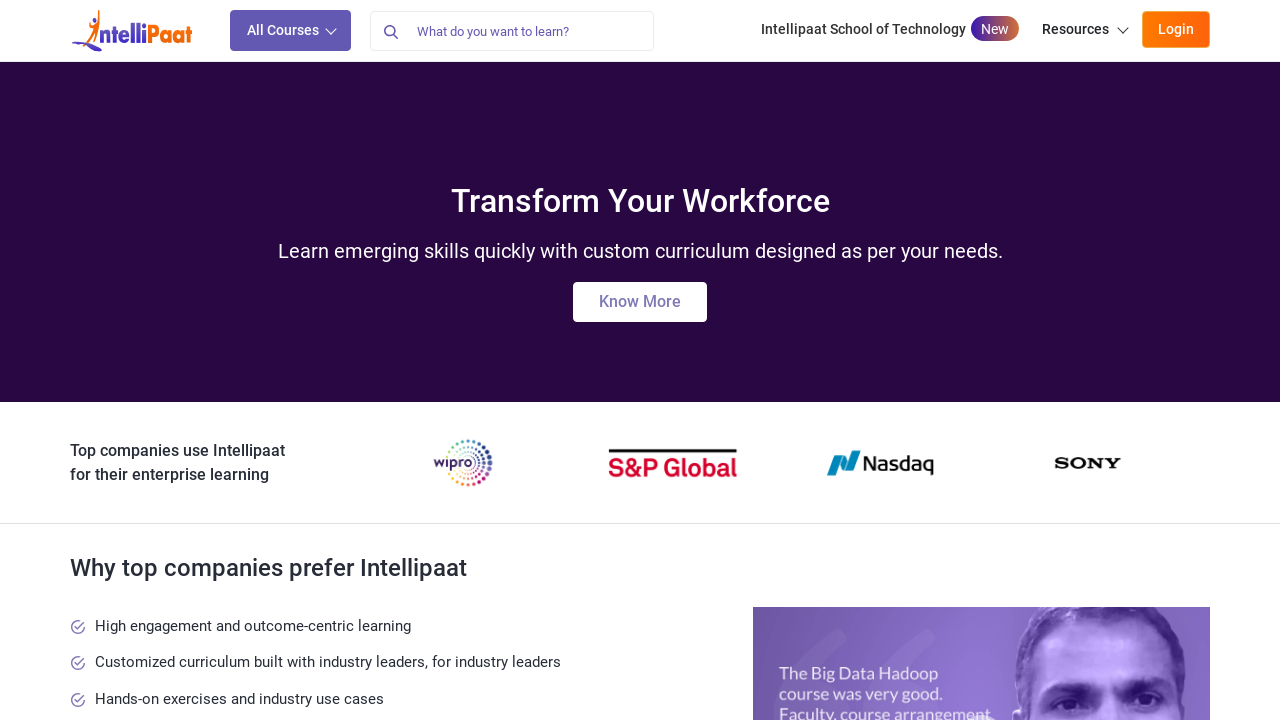

Corporate training page loaded after forward navigation
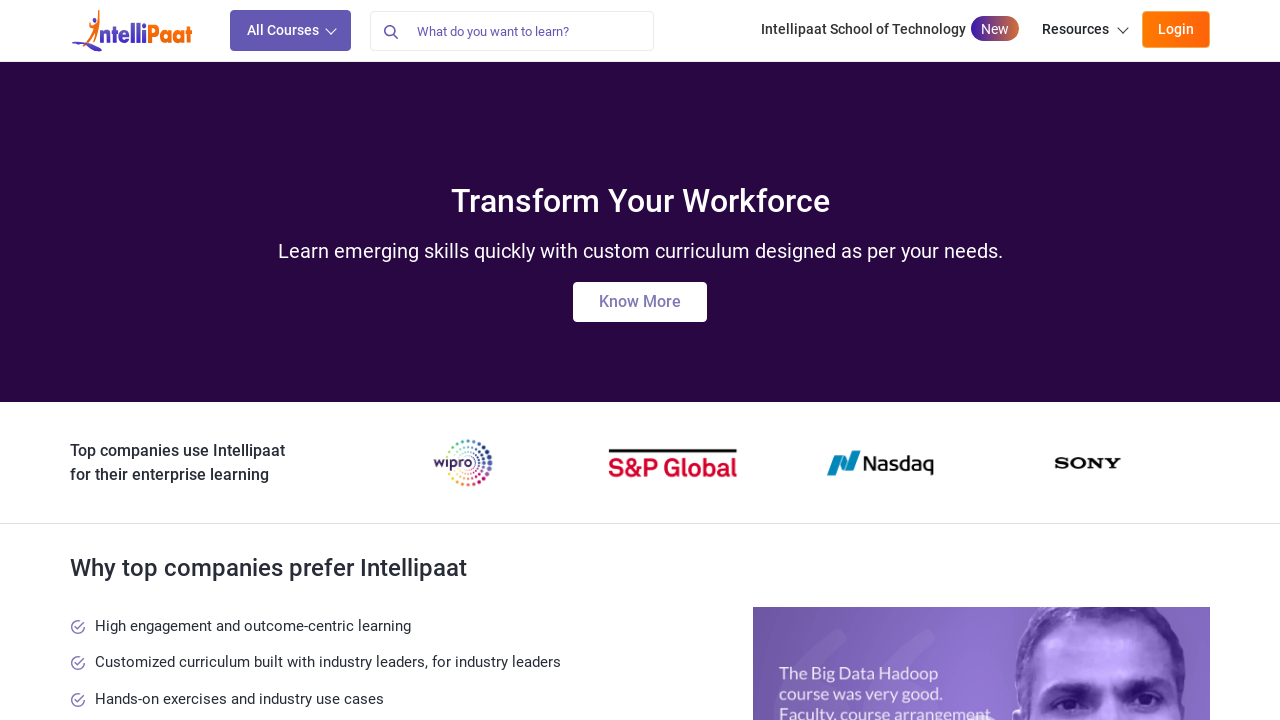

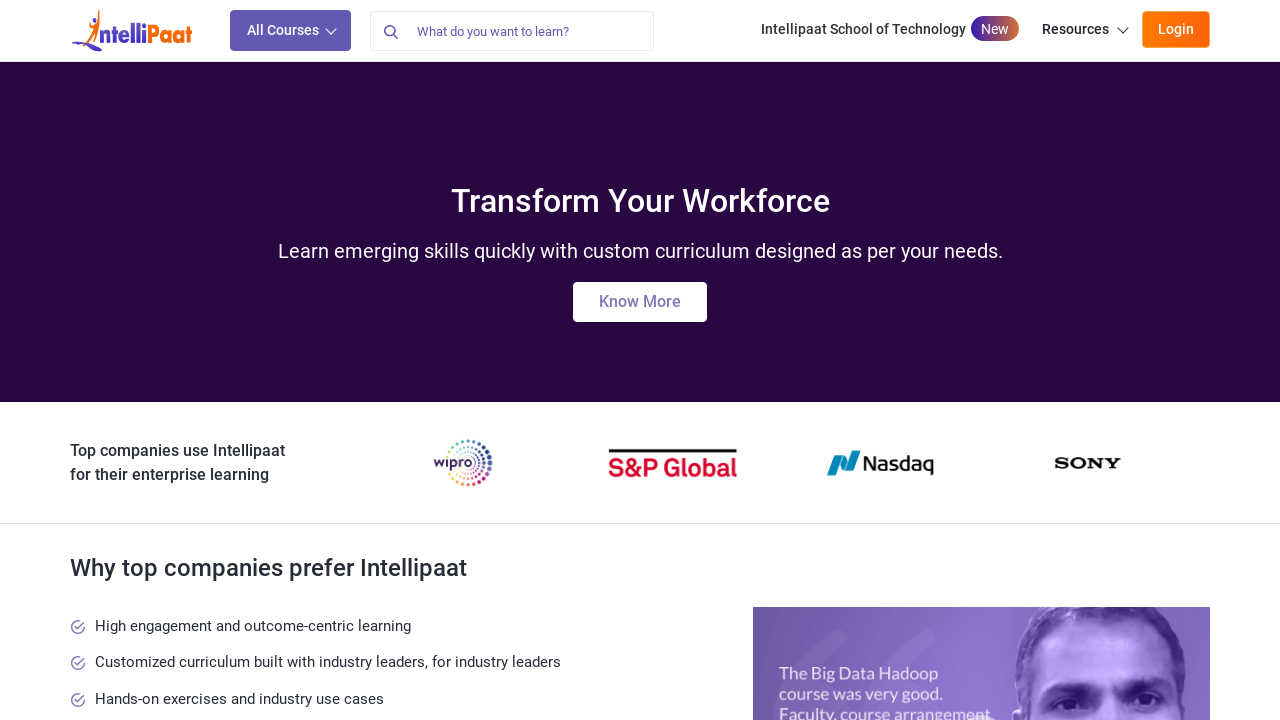